Tests handling of a confirmation popup by clicking a button that triggers the alert and then dismissing it

Starting URL: https://demoqa.com/alerts

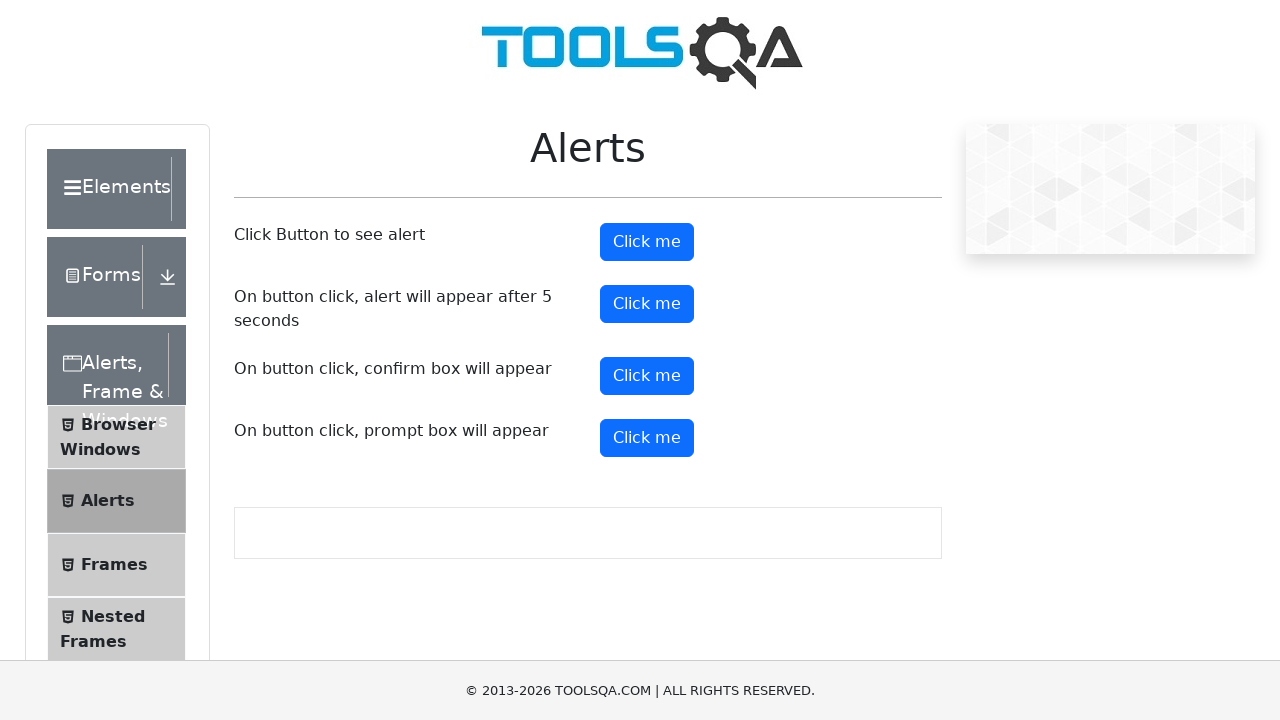

Clicked confirmation button to trigger alert popup at (647, 376) on #confirmButton
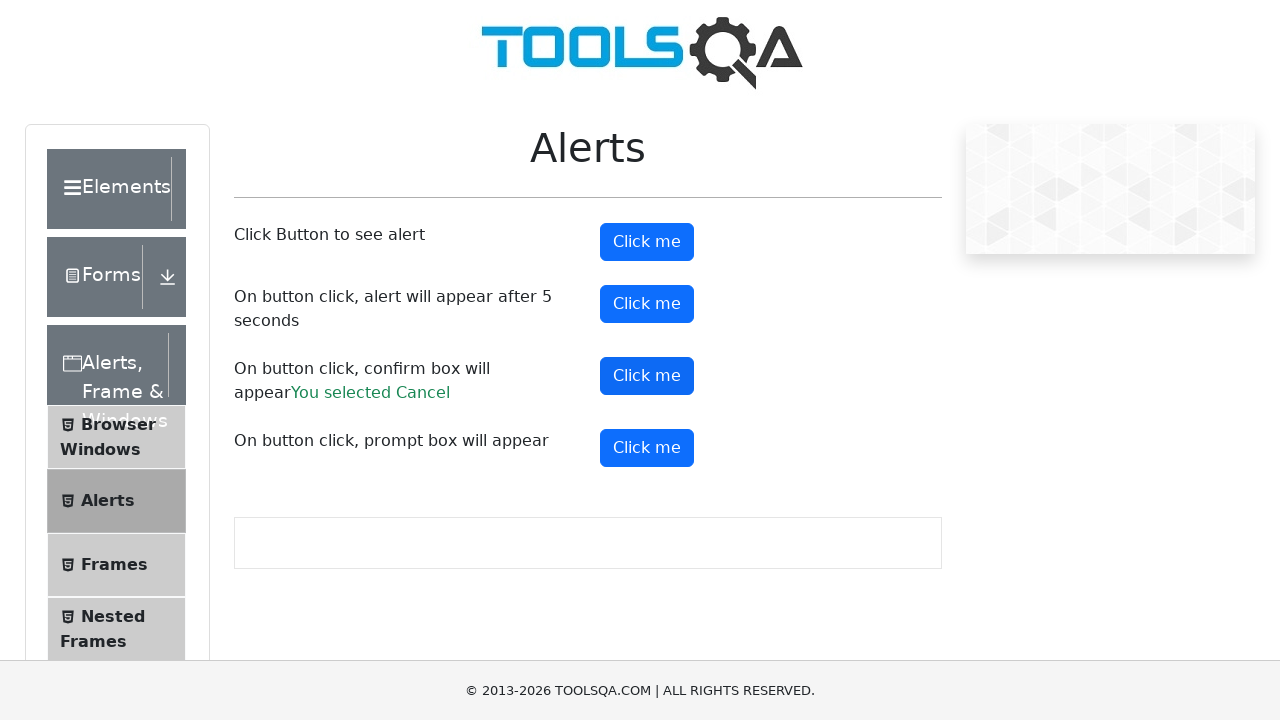

Waited 1 second for confirmation dialog to appear
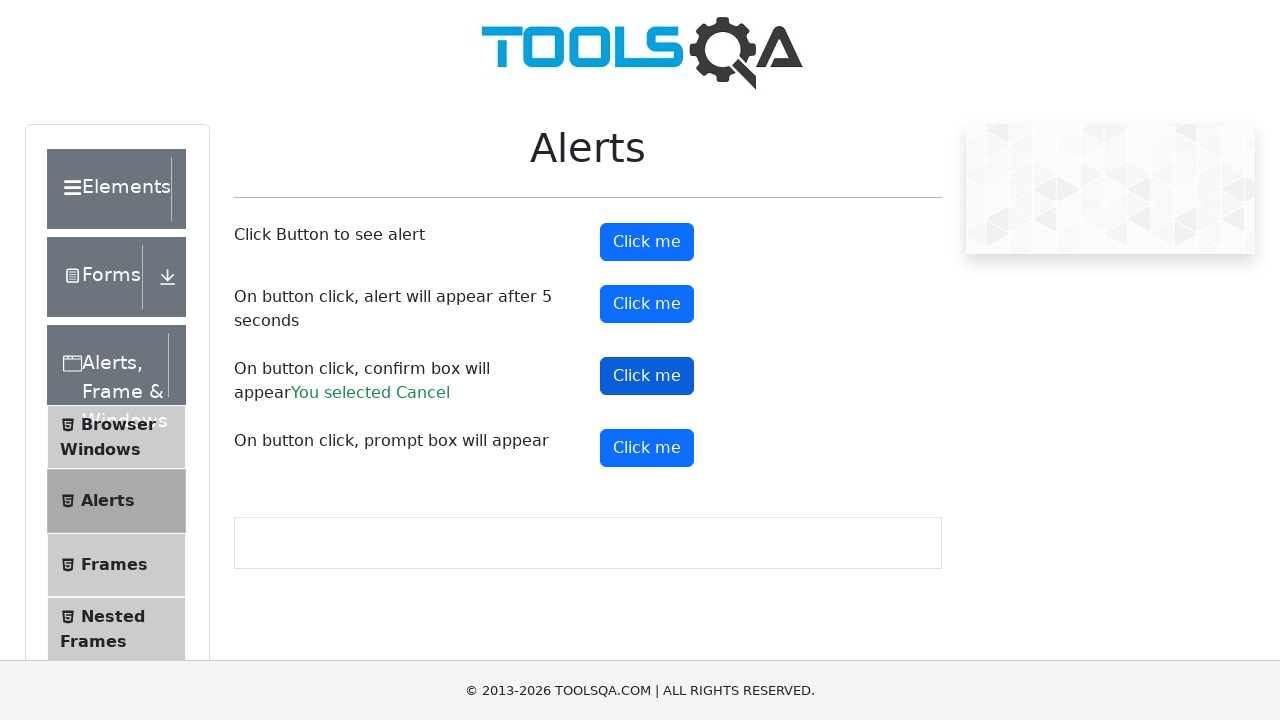

Set up dialog handler to dismiss confirmation popup
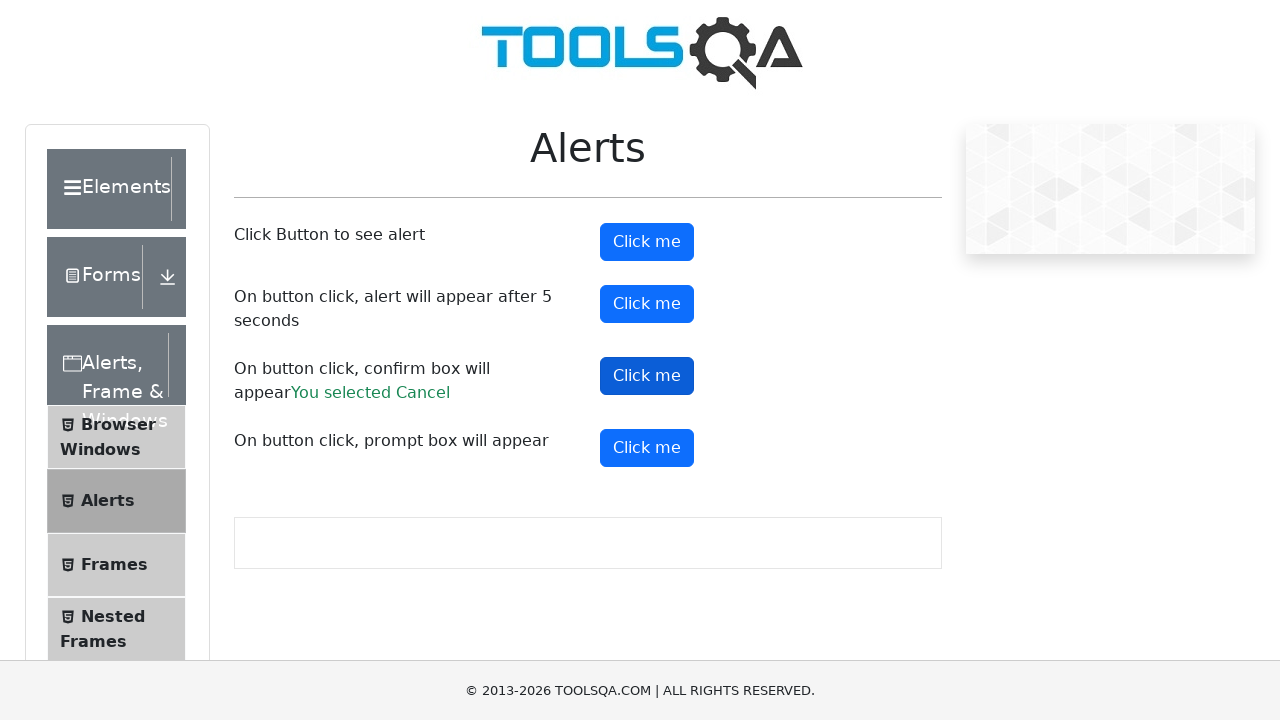

Forced event loop to process dialog handler and dismiss confirmation
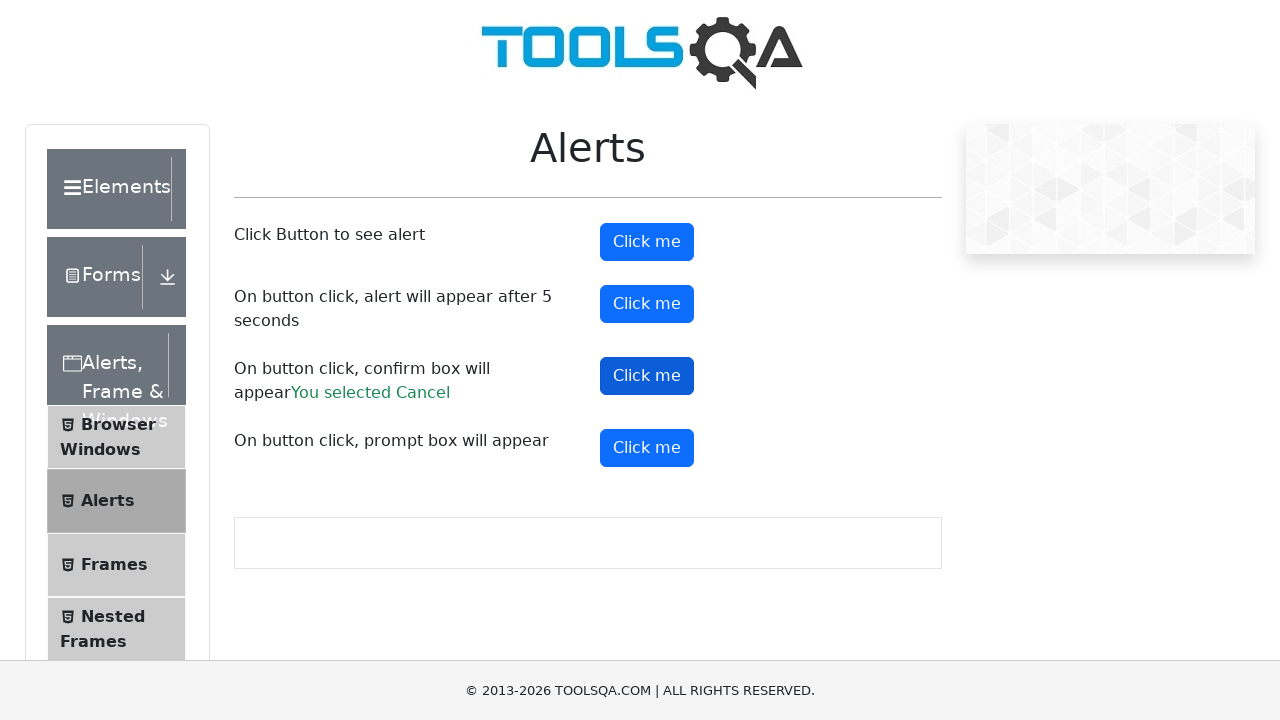

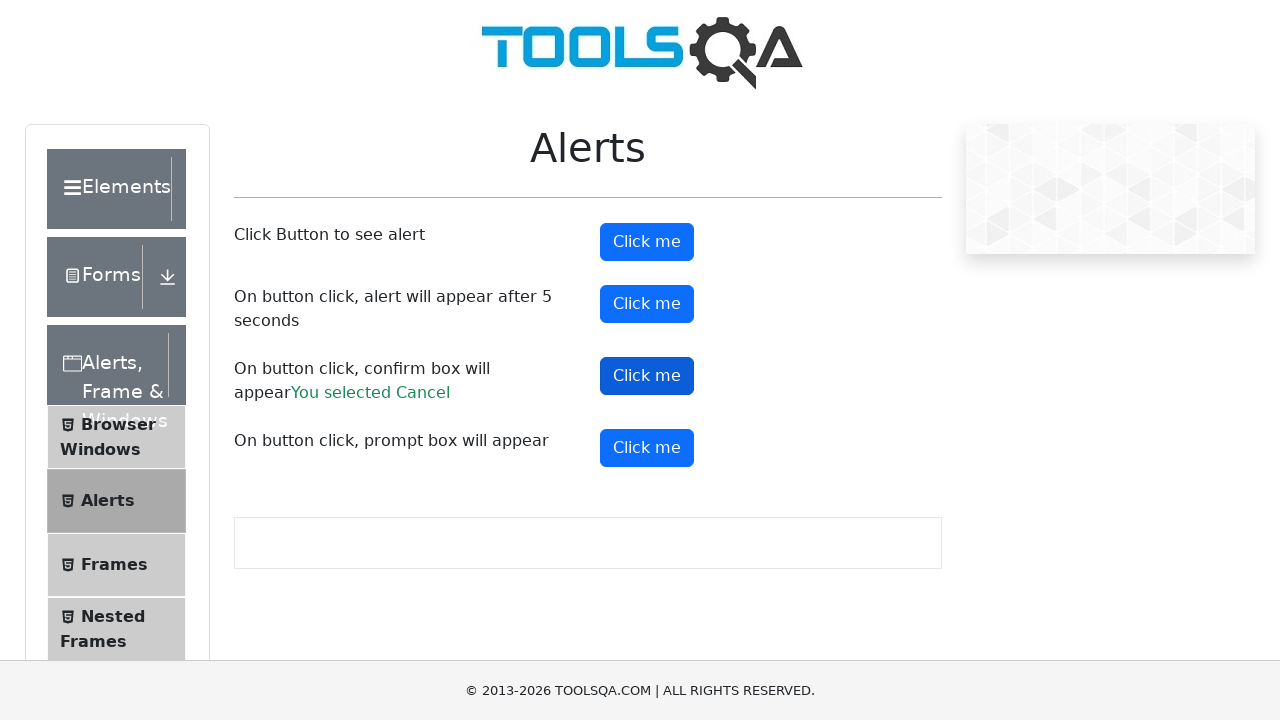